Tests DuckDuckGo search functionality by entering a search query and submitting the form

Starting URL: https://duckduckgo.com/

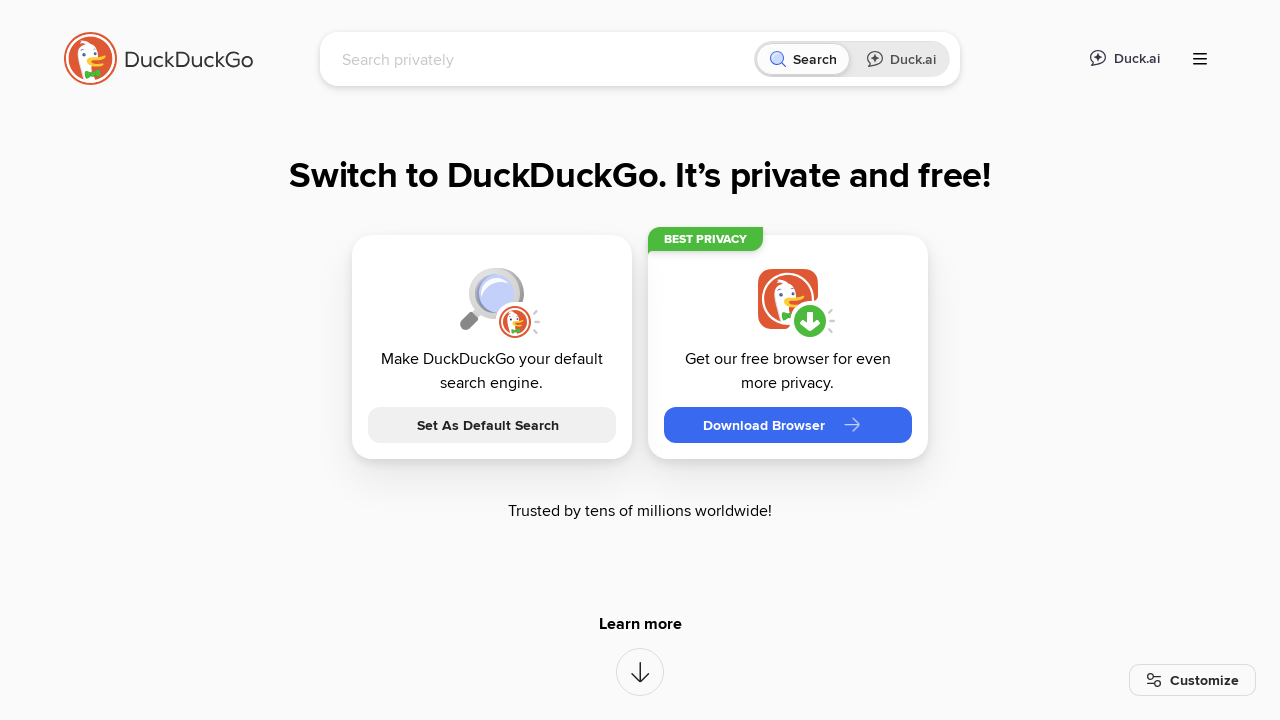

Filled DuckDuckGo search box with query 'W pustyni i w puszczy' on input[name='q']
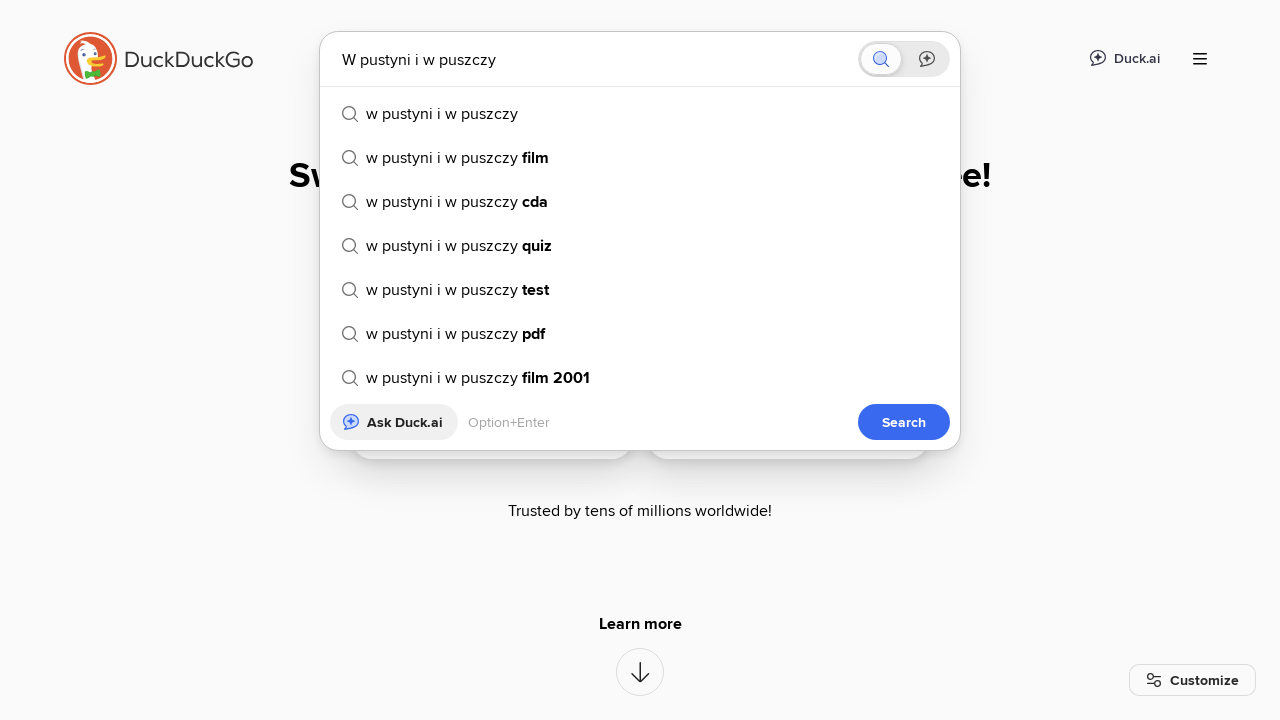

Submitted search form by pressing Enter on input[name='q']
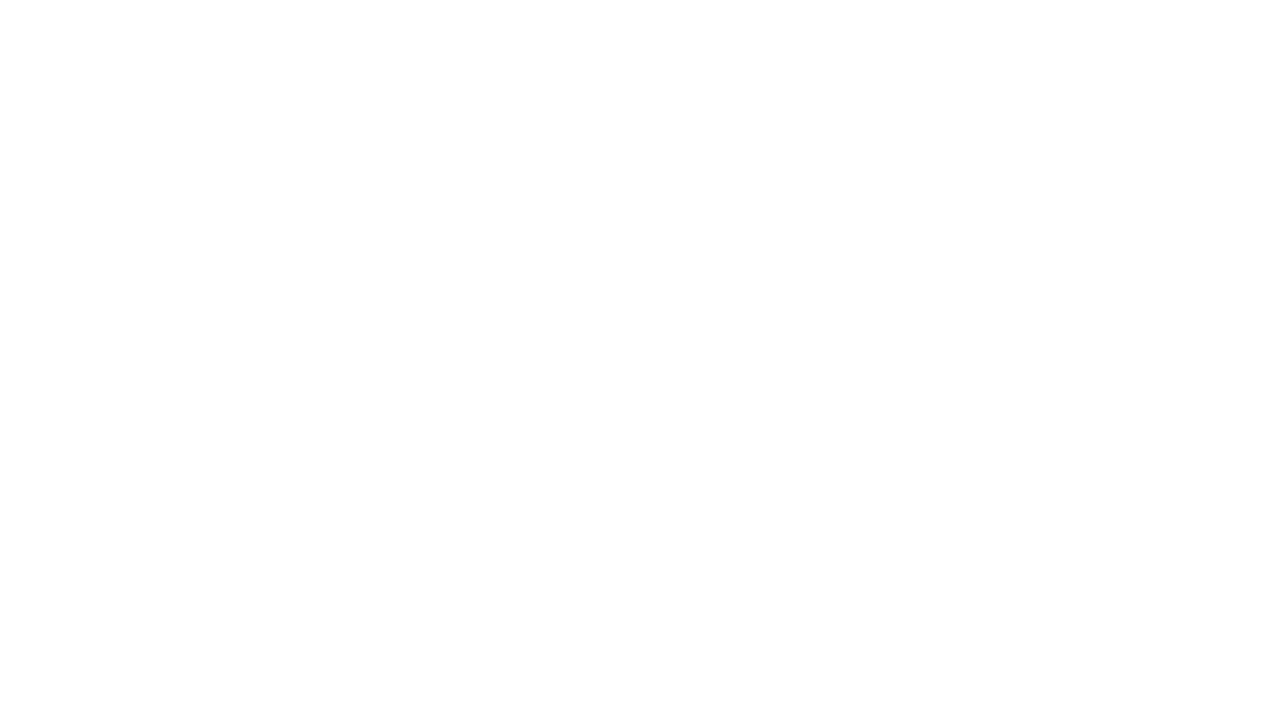

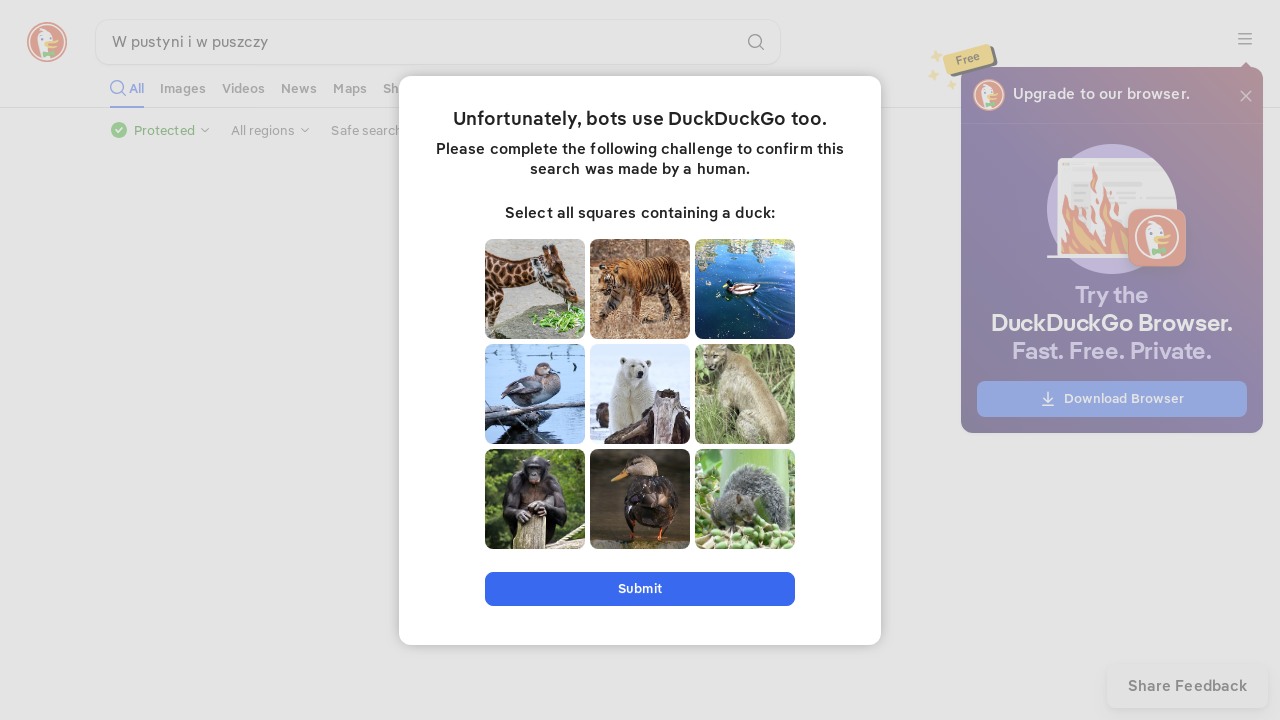